Navigates to a demo site, clicks on the demo table link, and interacts with table elements to verify employee details are displayed

Starting URL: http://automationbykrishna.com/

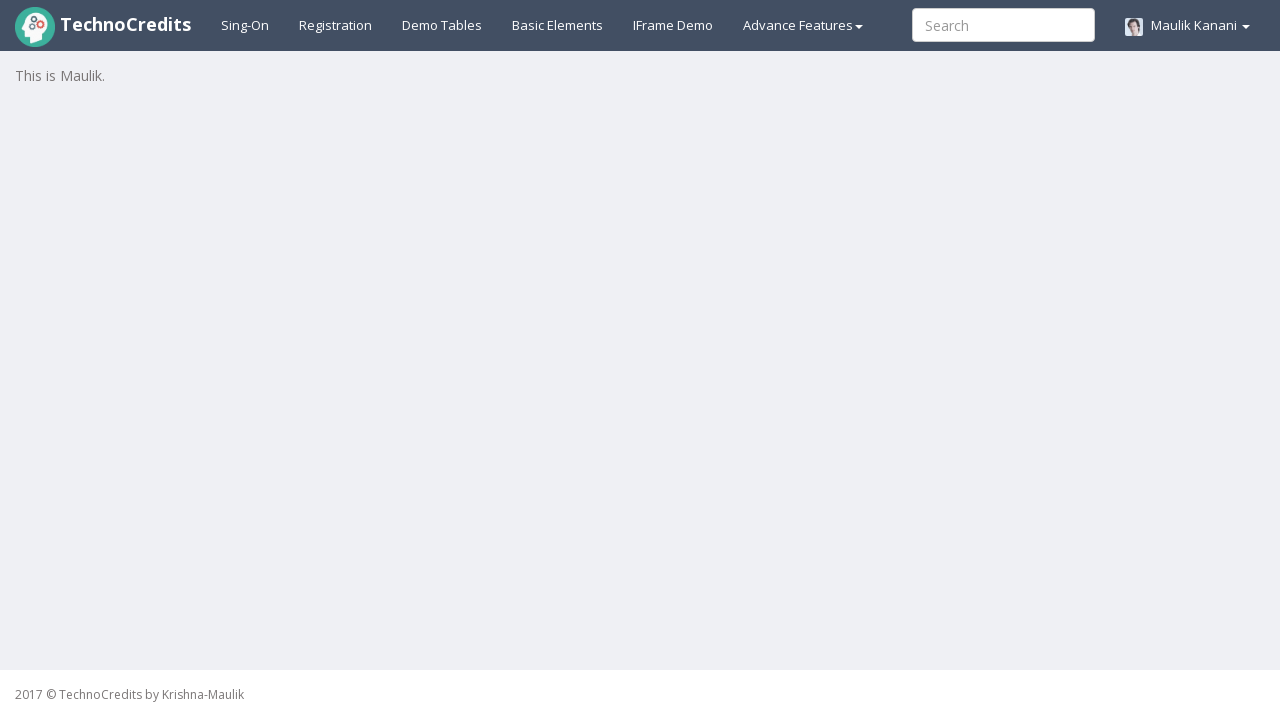

Clicked on the demo table link at (442, 25) on #demotable
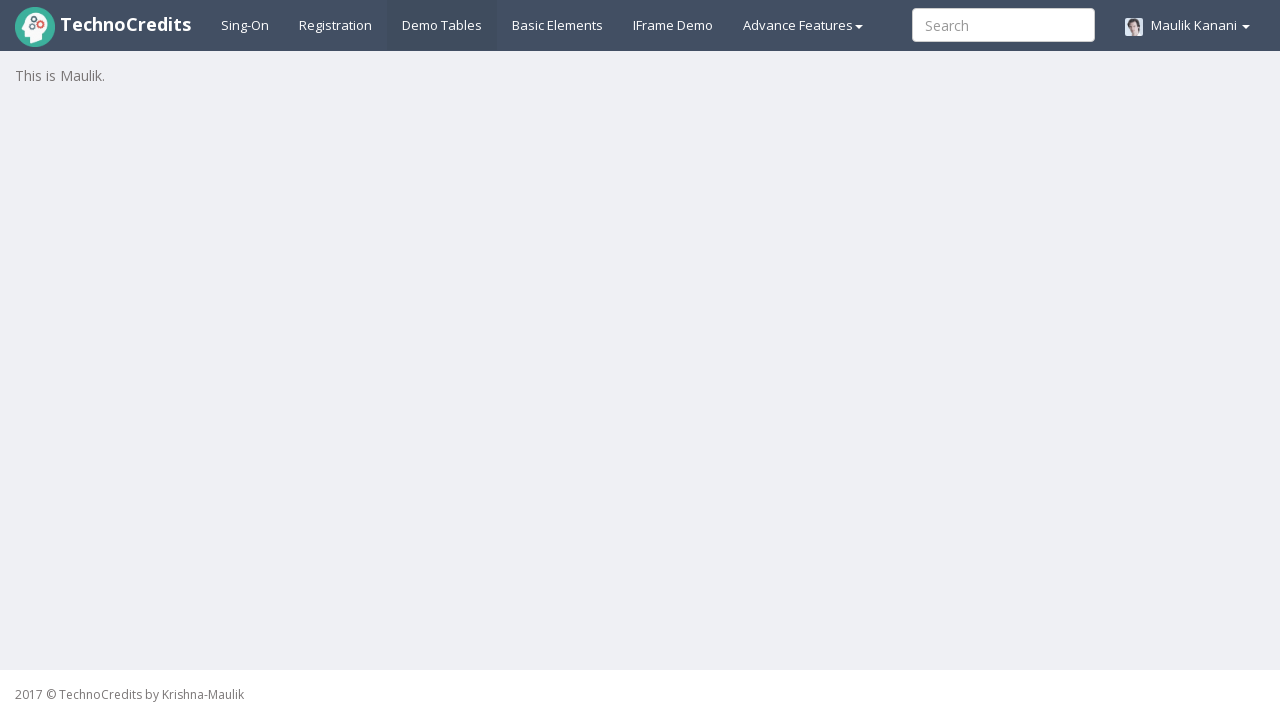

Demo table loaded successfully
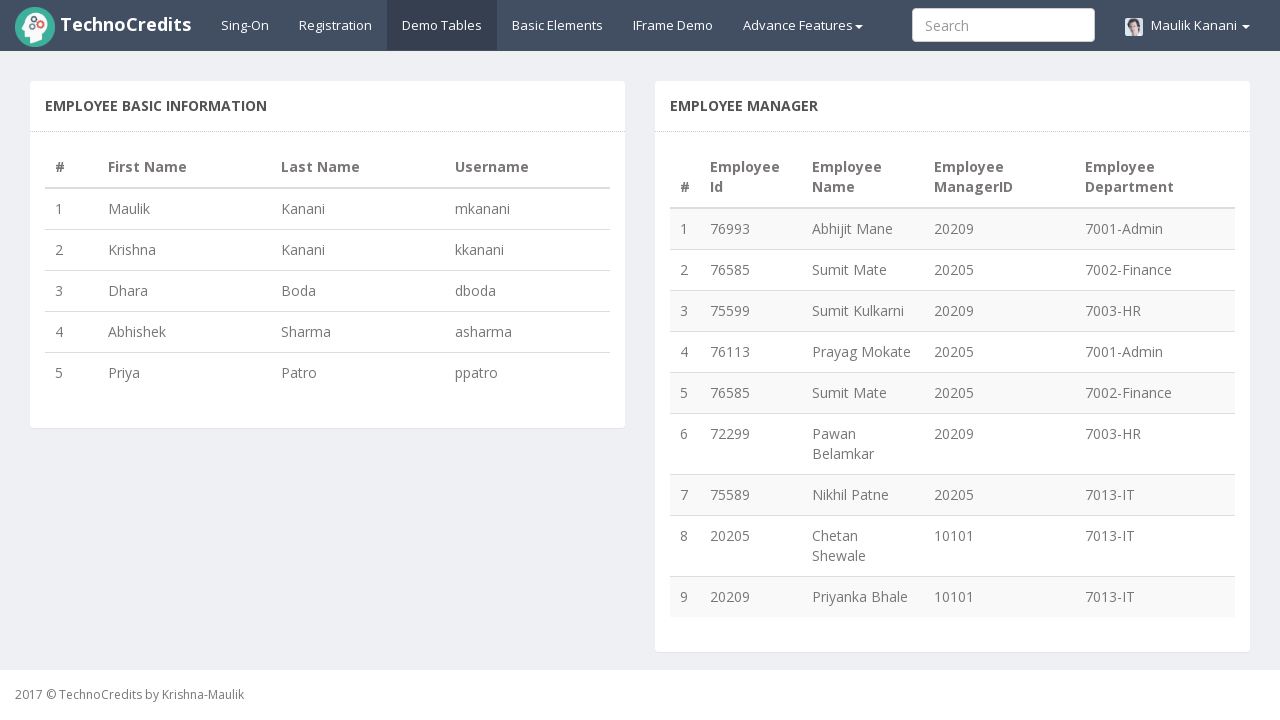

Verified employee 'Maulik' exists in the table
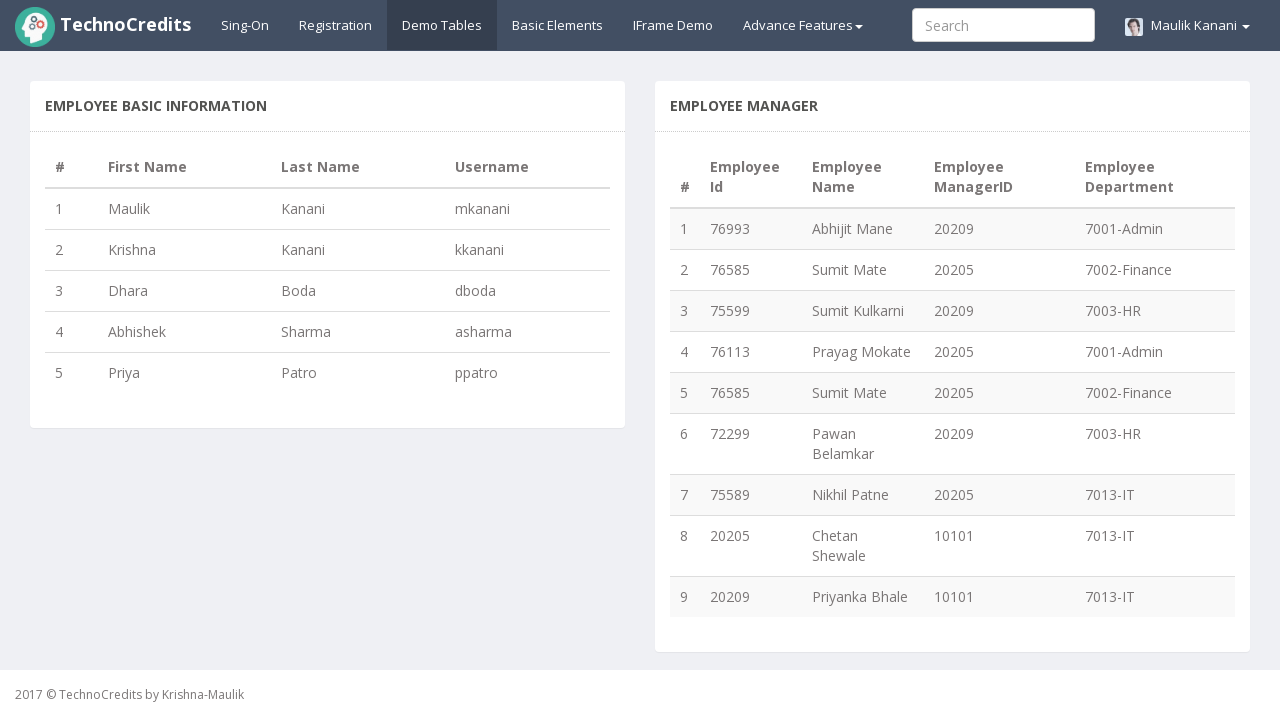

Verified lastname column exists after Maulik's name
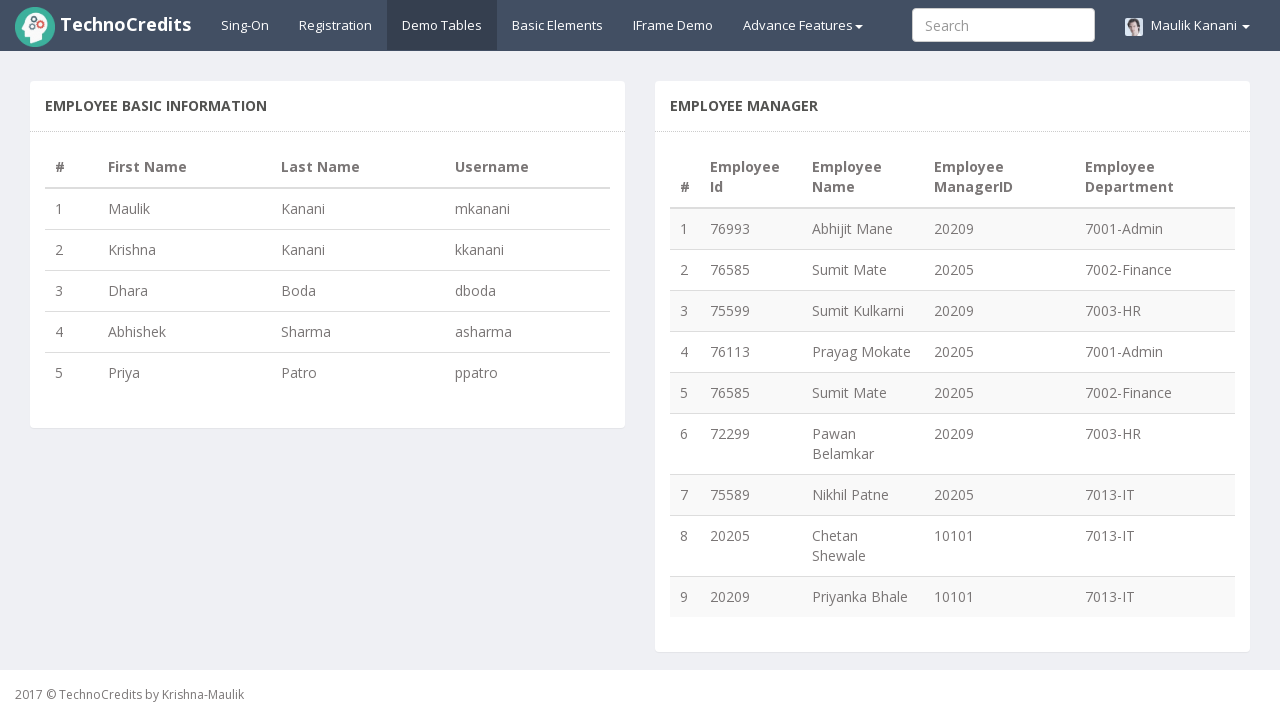

Verified username column exists after Maulik's name
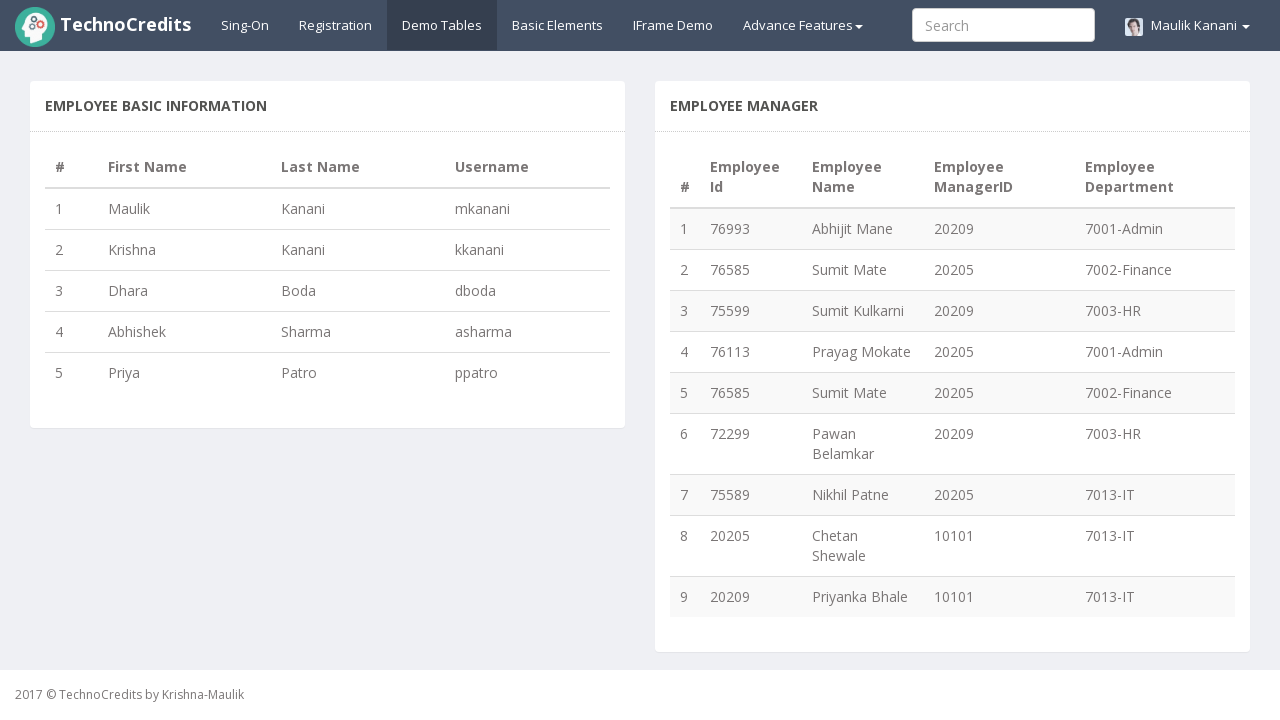

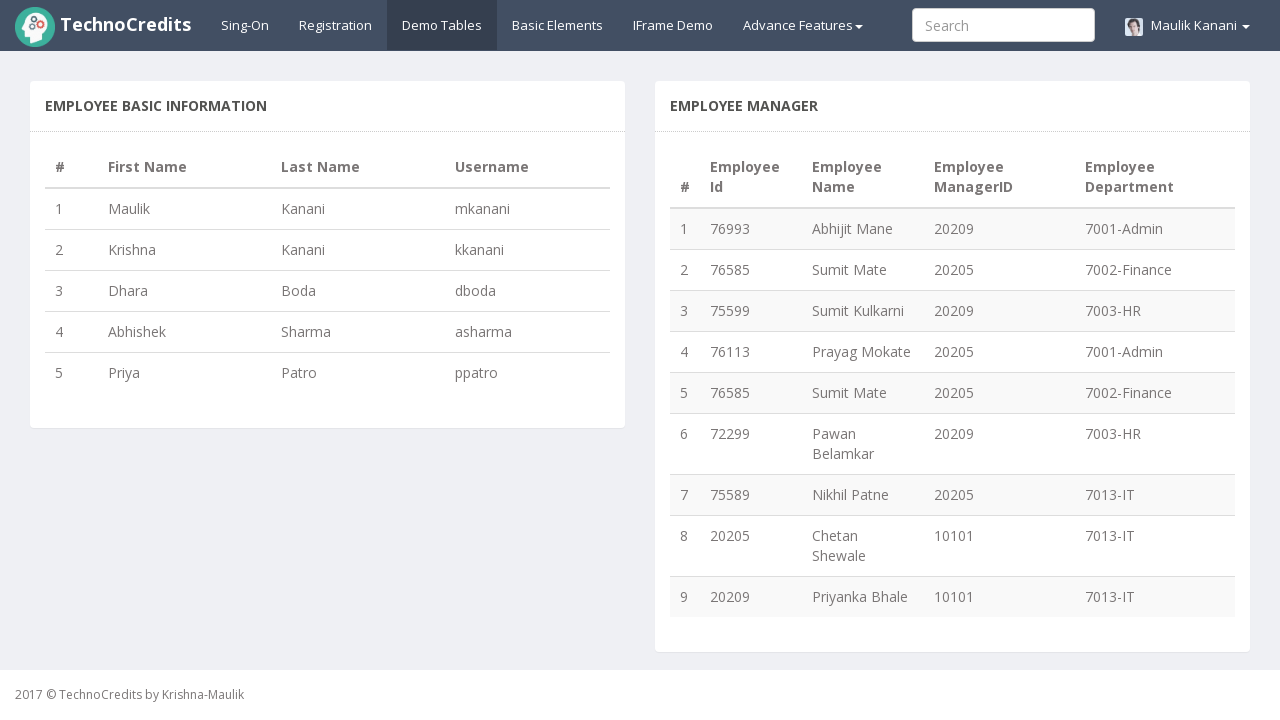